Navigates to an order confirmation page and takes a screenshot of the full page

Starting URL: https://mystore-testlab.coderslab.pl/index.php?controller=order-confirmation&id_cart=61038&id_module=11&id_order=6687&key=8dc1da50e2fdcf9585f4e37931e507d0

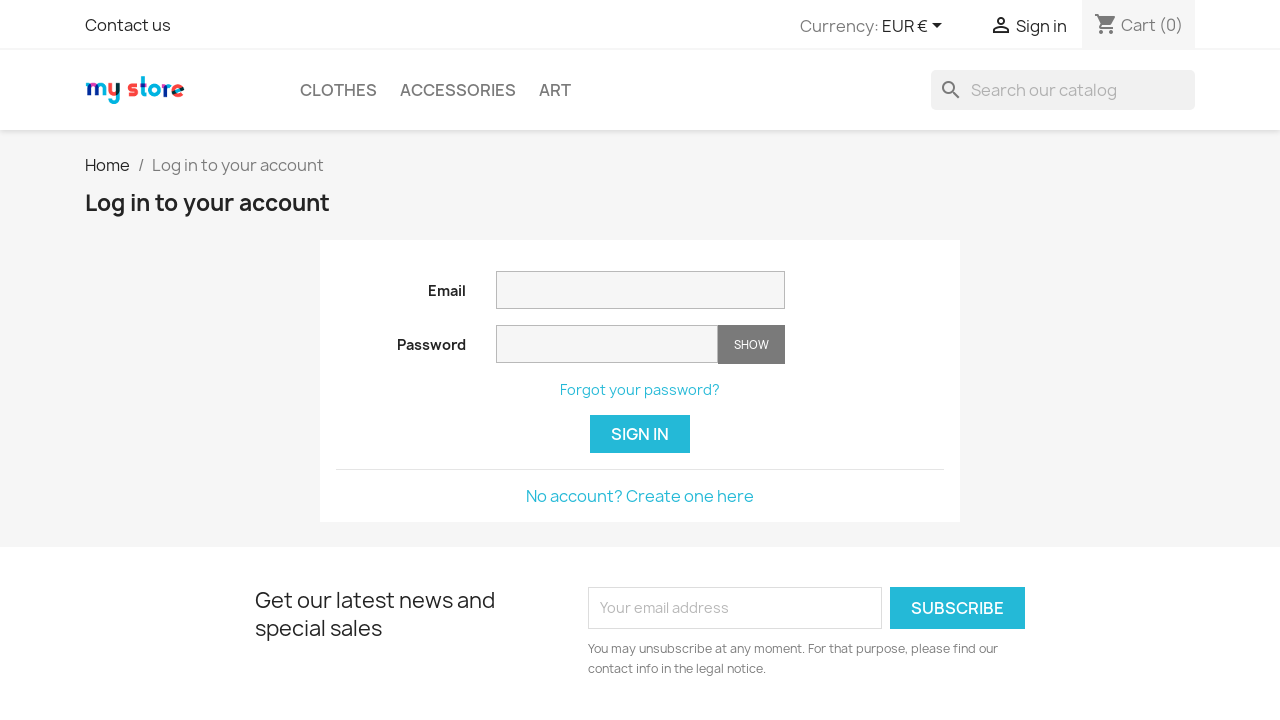

Waited 2 seconds for page to fully load
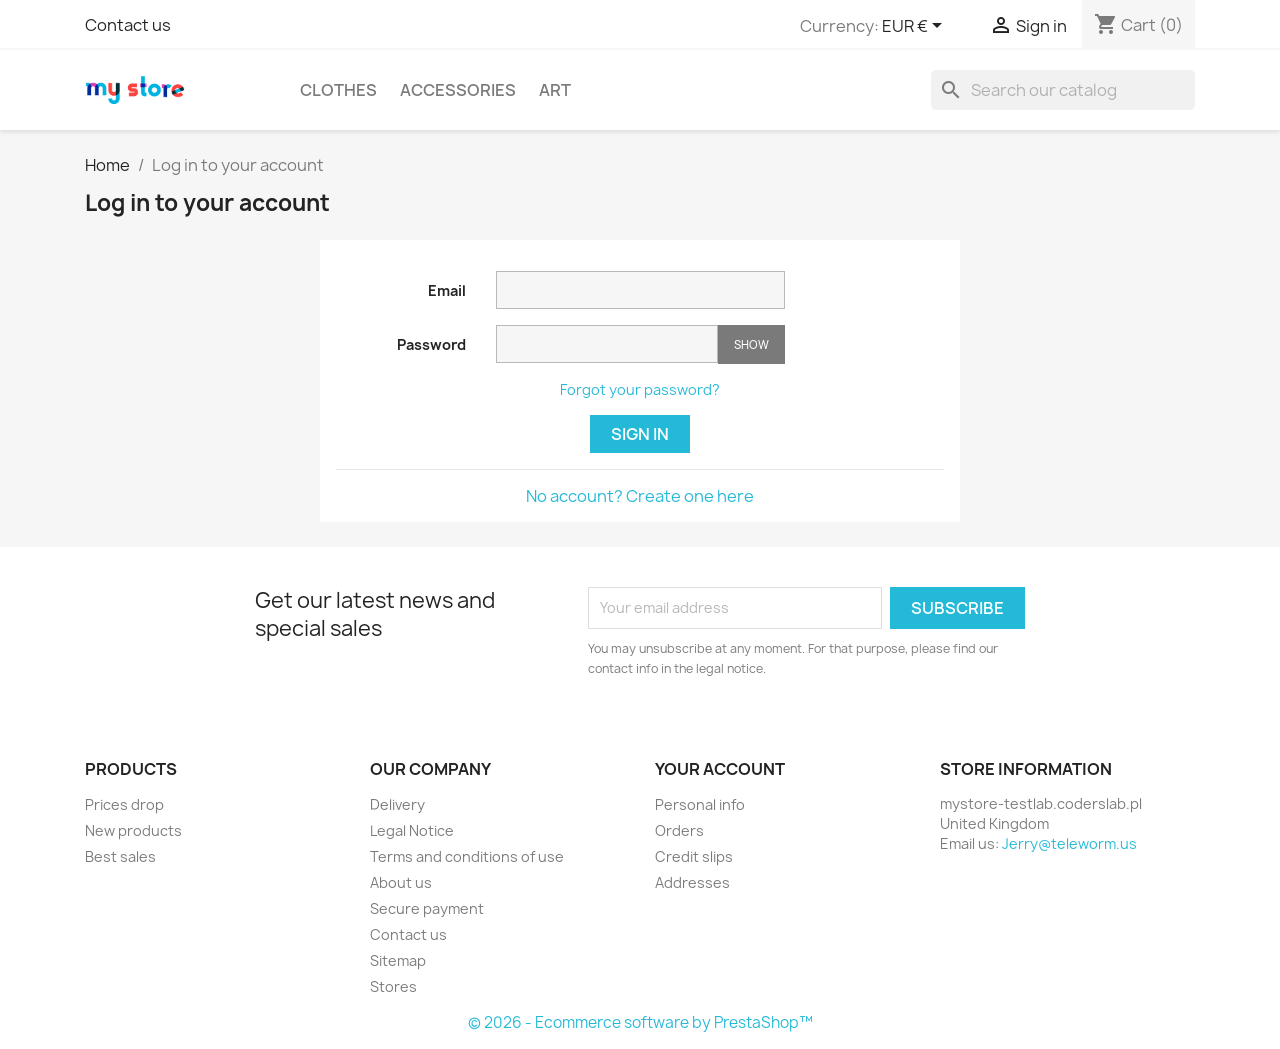

Took full page screenshot of order confirmation page
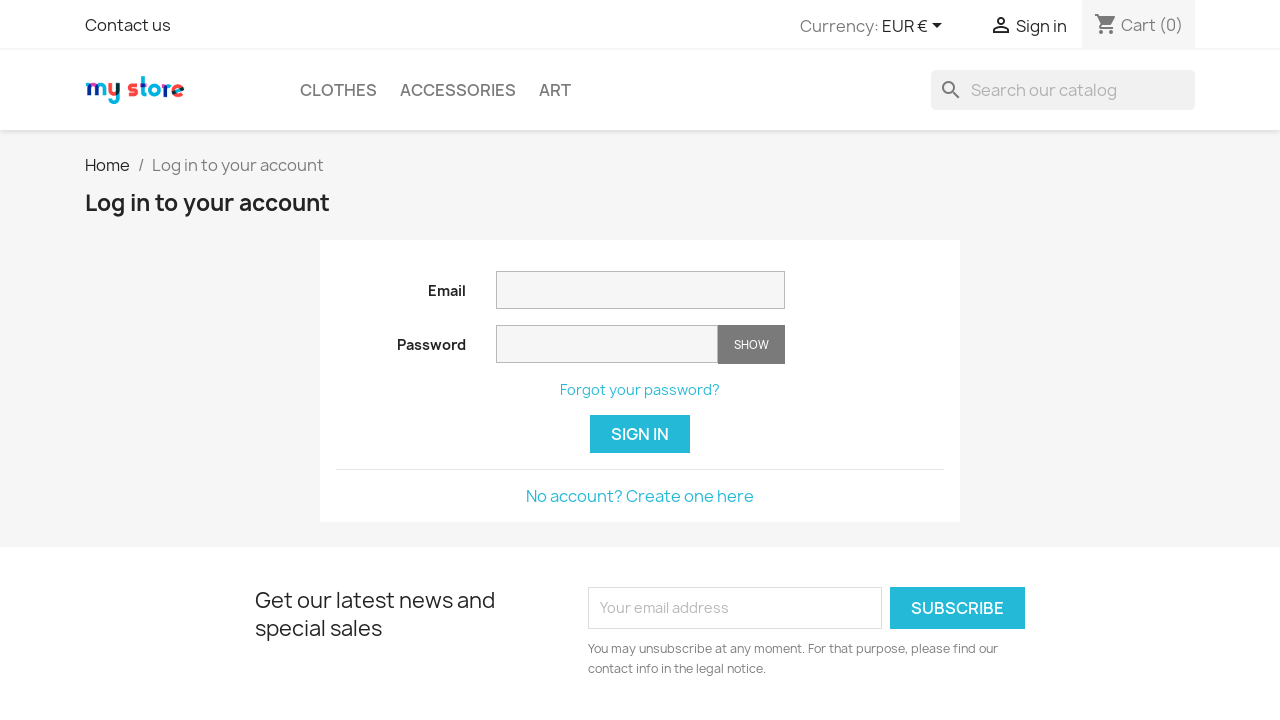

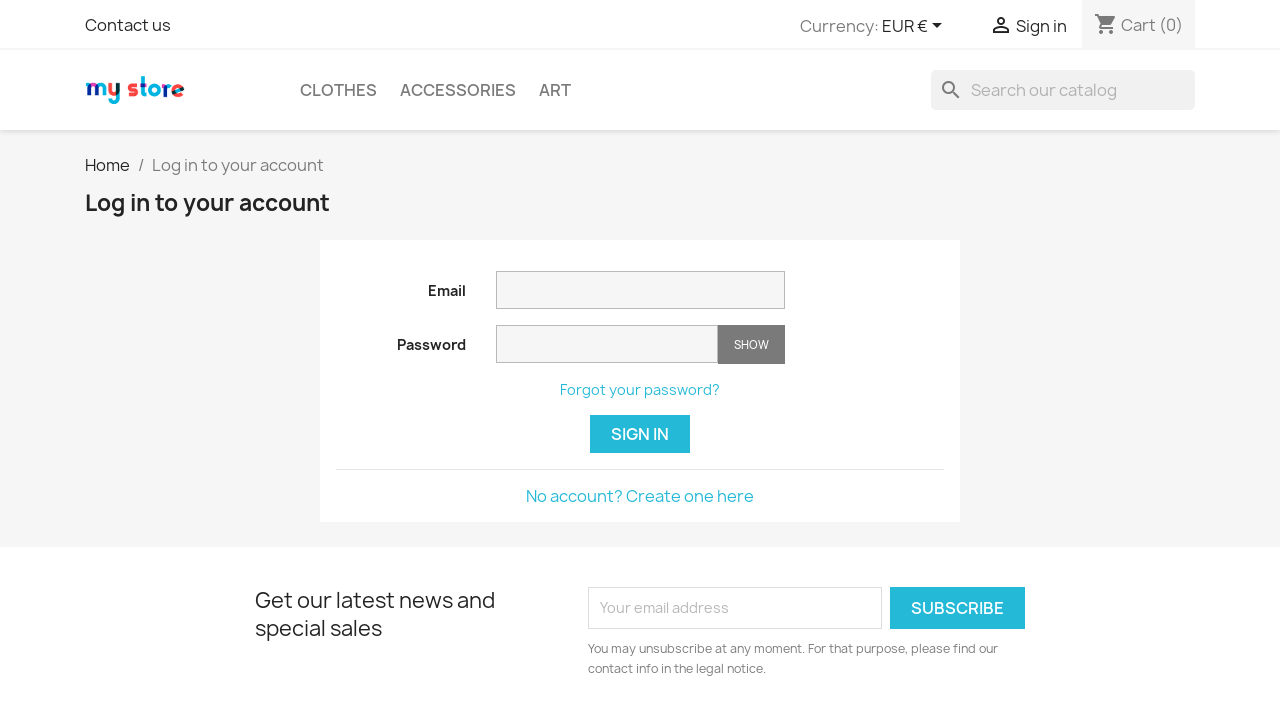